Tests a practice registration form by filling out all fields including name, email, gender, phone number, date of birth using a datepicker, subjects, hobbies, address, state and city dropdowns, then submits and verifies the confirmation modal displays the correct submitted data.

Starting URL: https://demoqa.com/automation-practice-form

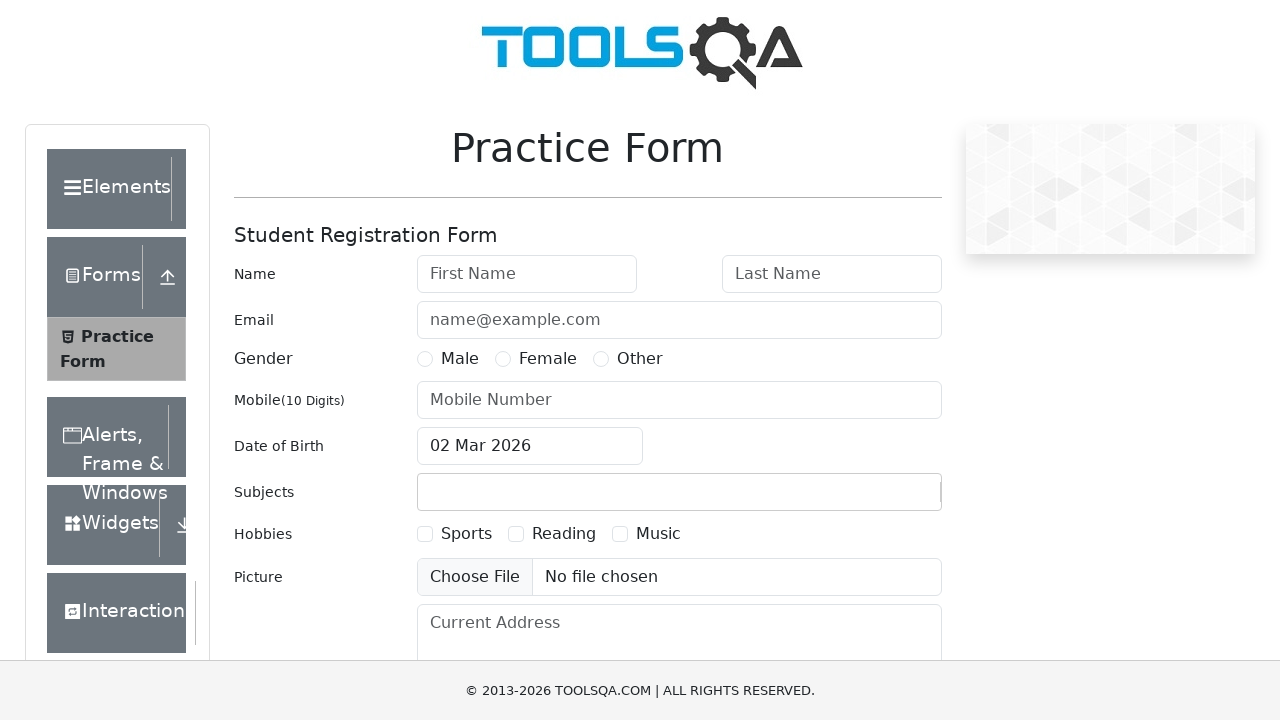

Filled first name field with 'Иван' on #firstName
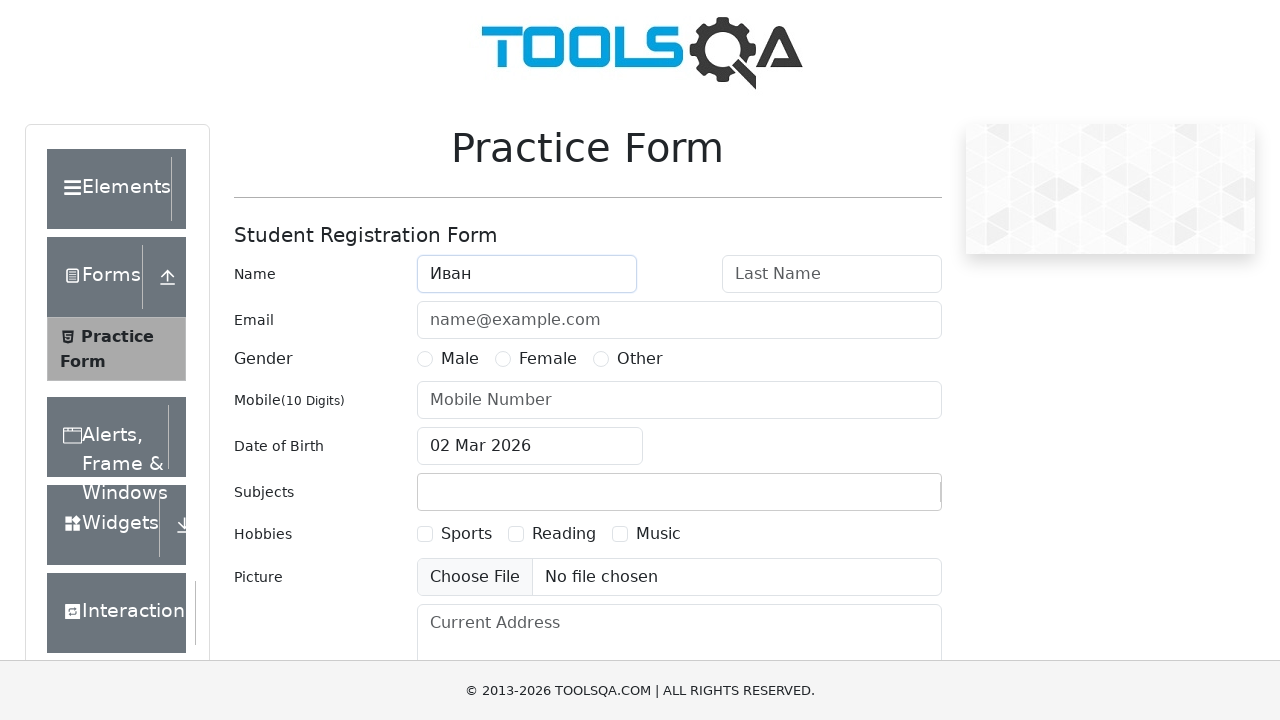

Filled last name field with 'Иванов' on #lastName
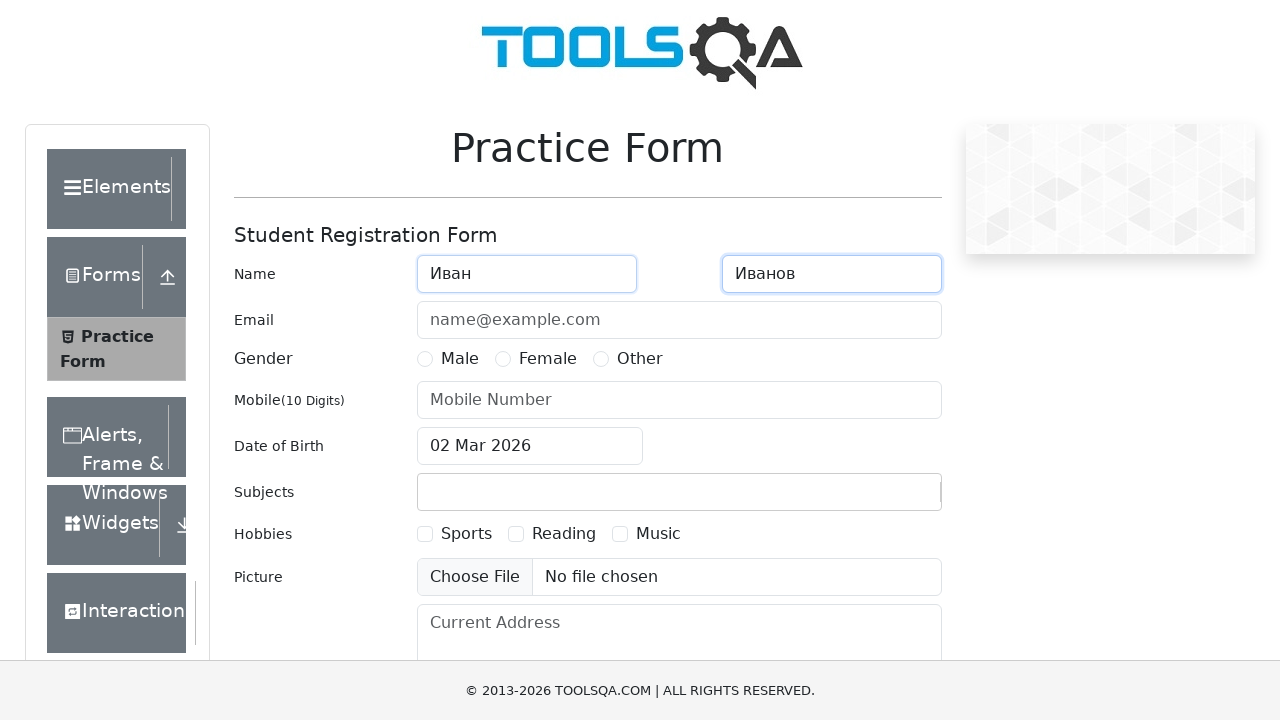

Filled email field with 'ivan-ivanov@sample.com' on #userEmail
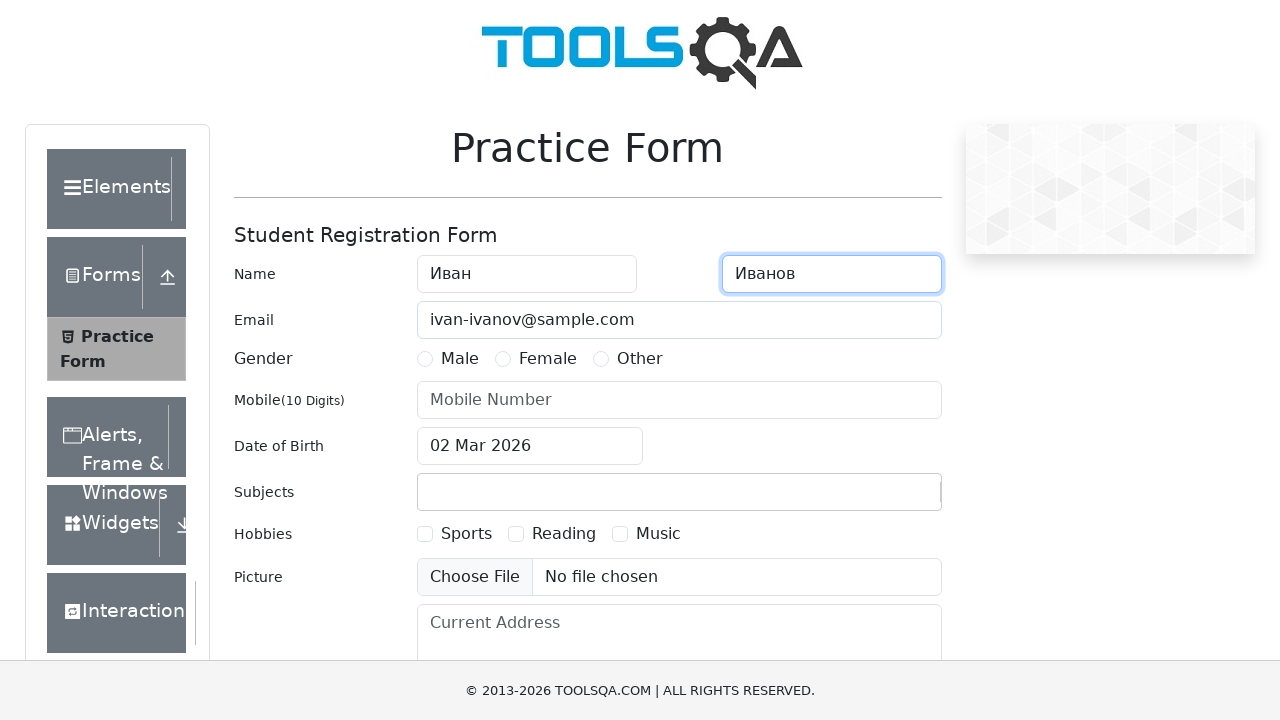

Selected Male gender option at (460, 359) on label[for="gender-radio-1"]
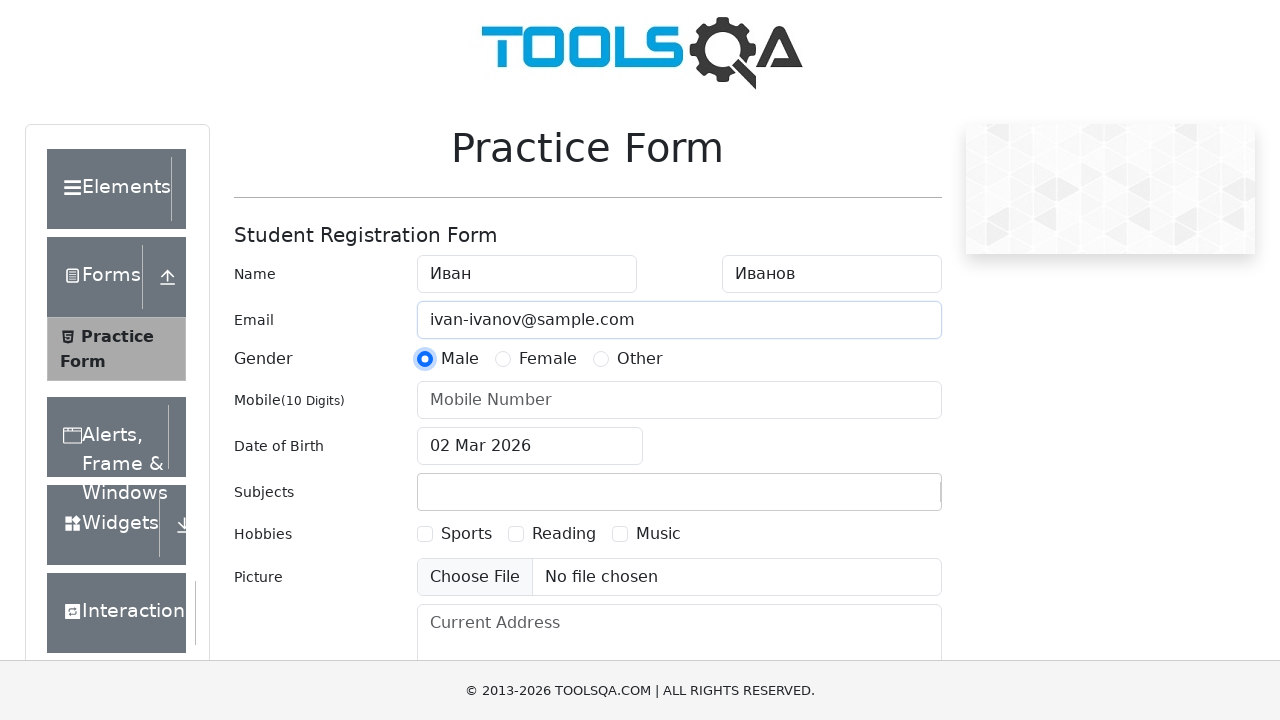

Filled phone number field with '0123456789' on #userNumber
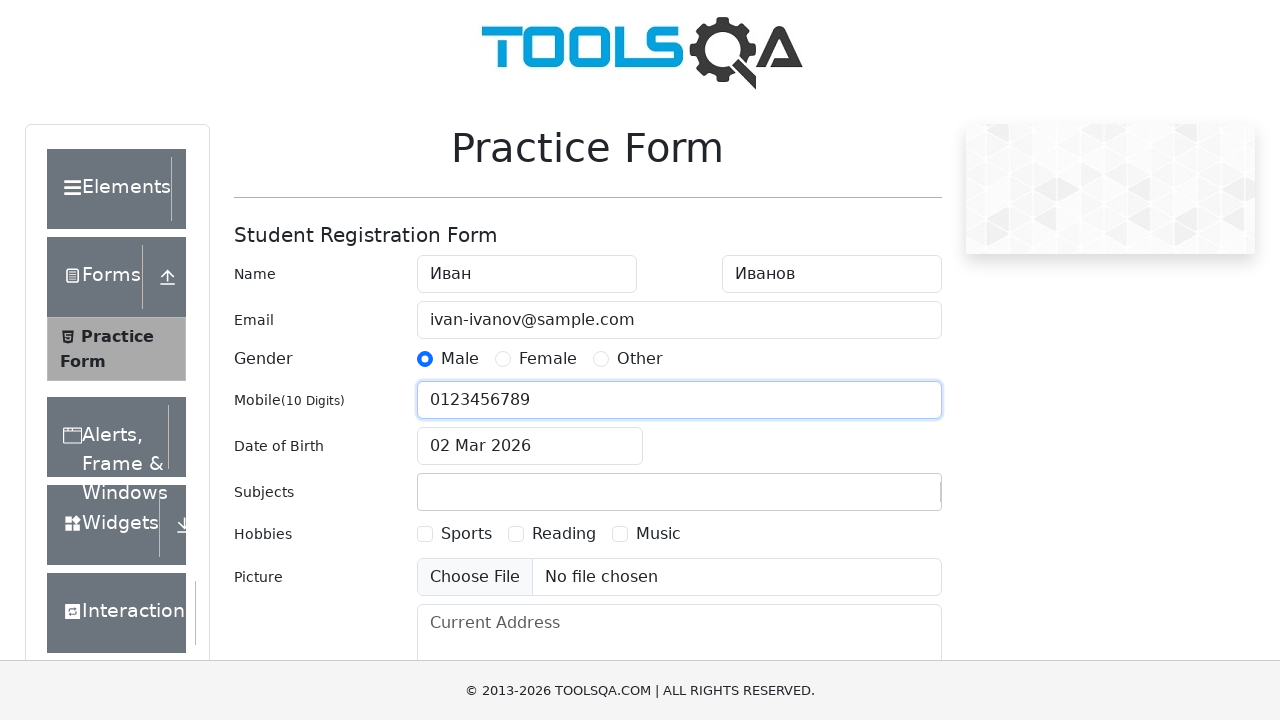

Opened date of birth datepicker at (530, 446) on #dateOfBirthInput
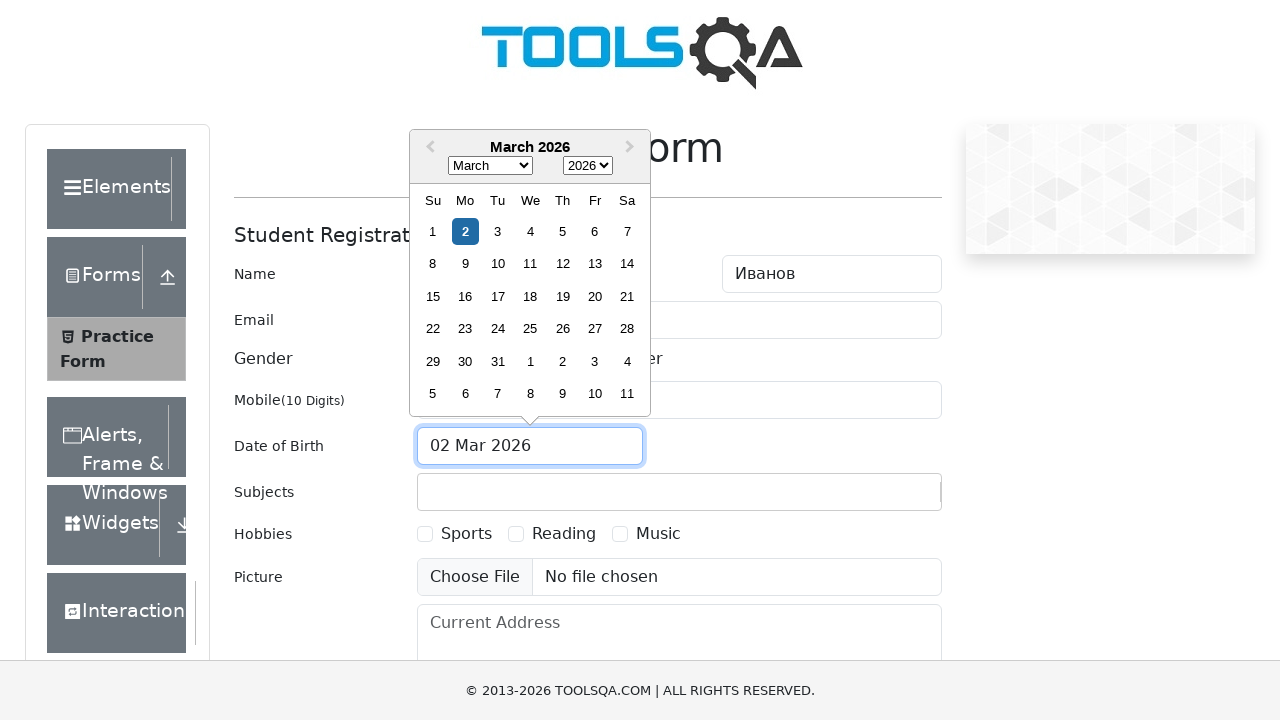

Selected February in month dropdown on .react-datepicker__month-select
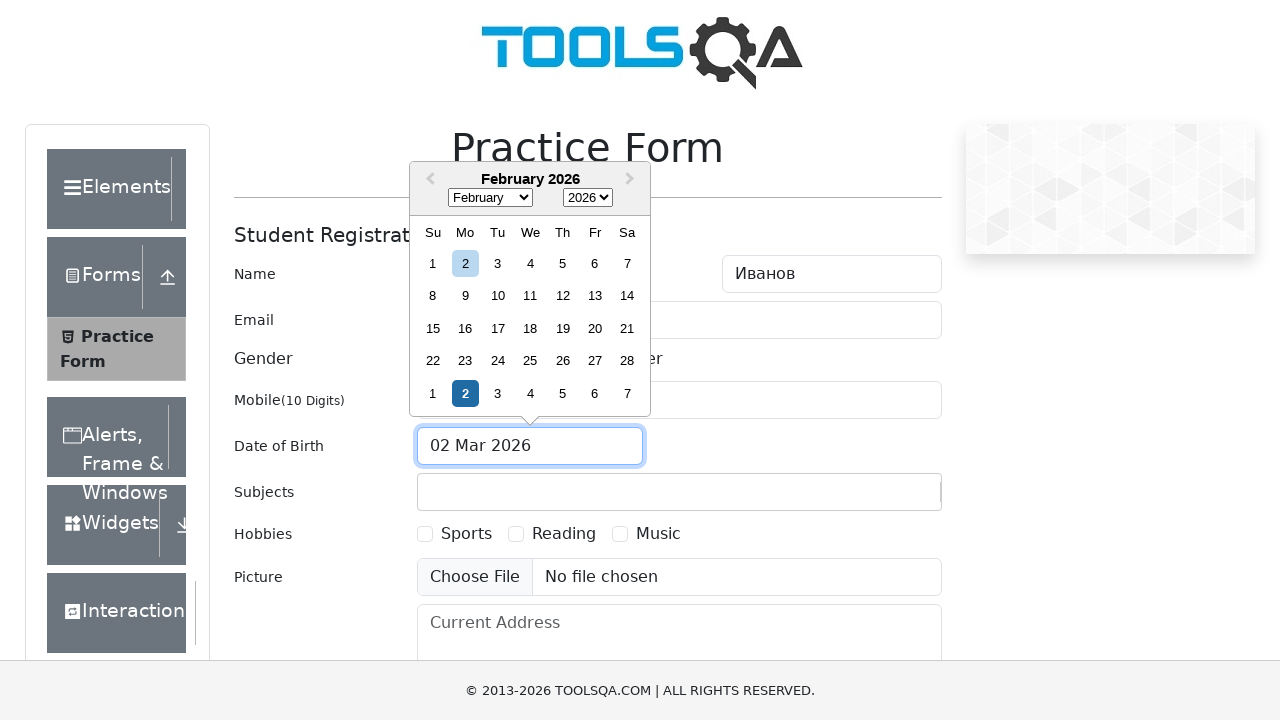

Selected 1994 in year dropdown on .react-datepicker__year-select
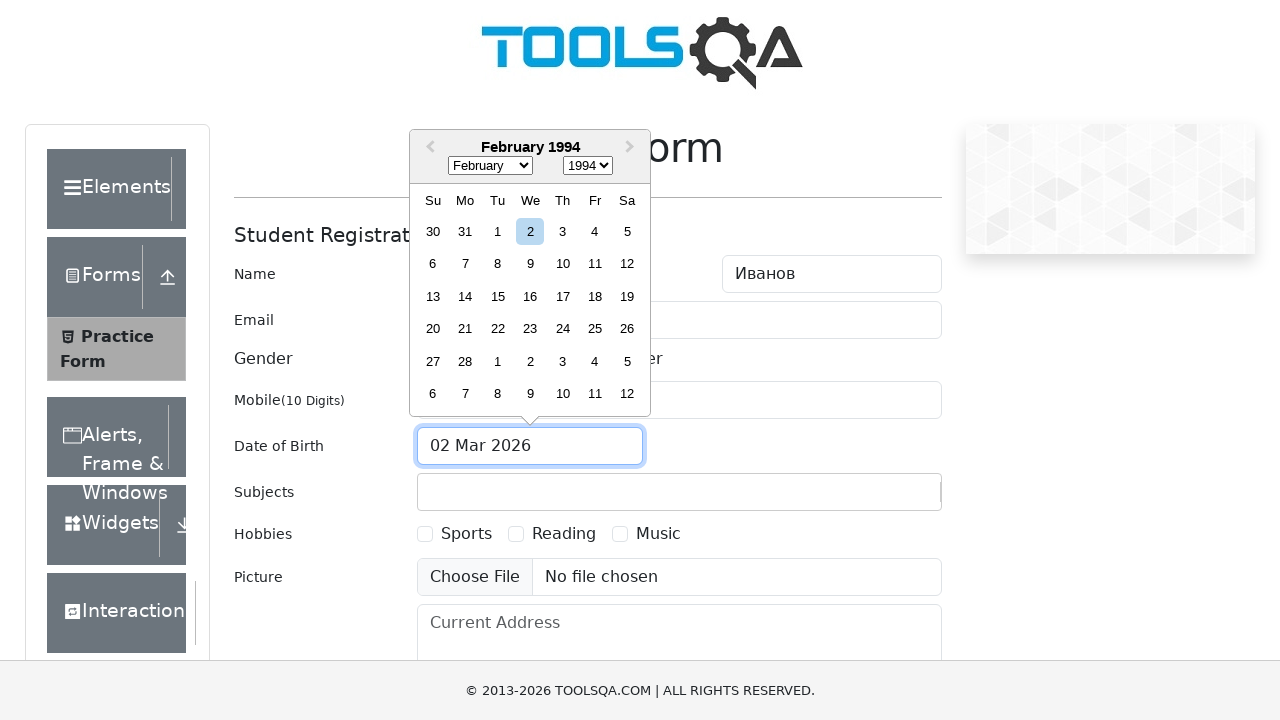

Selected day 3 from datepicker (February 3, 1994) at (562, 231) on .react-datepicker__day--003:not(.react-datepicker__day--outside-month)
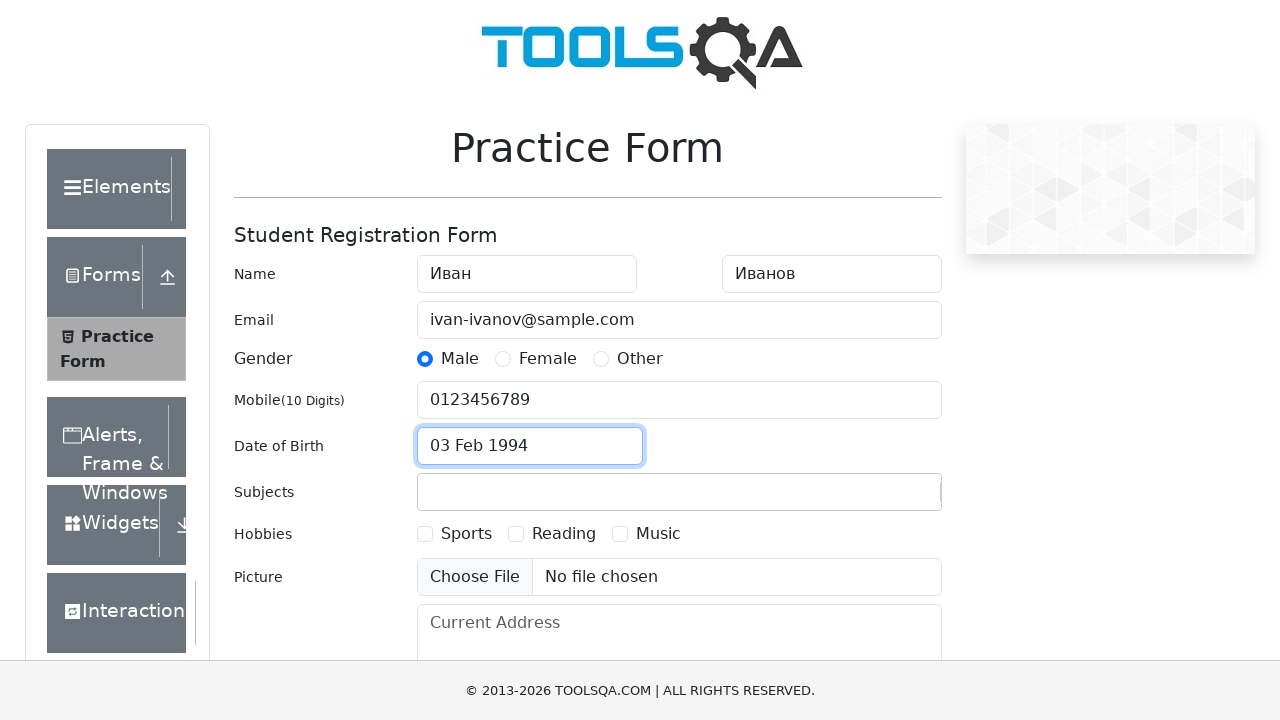

Typed 'maths' in subjects field on #subjectsInput
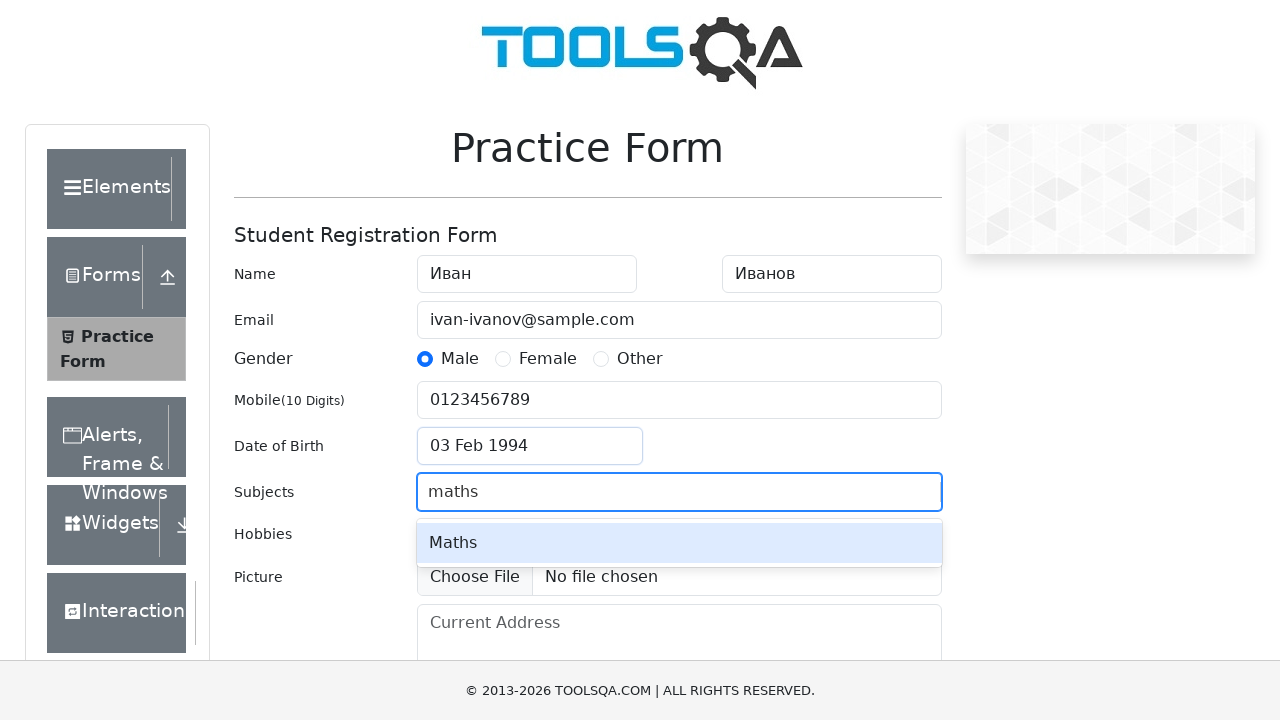

Pressed Enter to add Maths subject on #subjectsInput
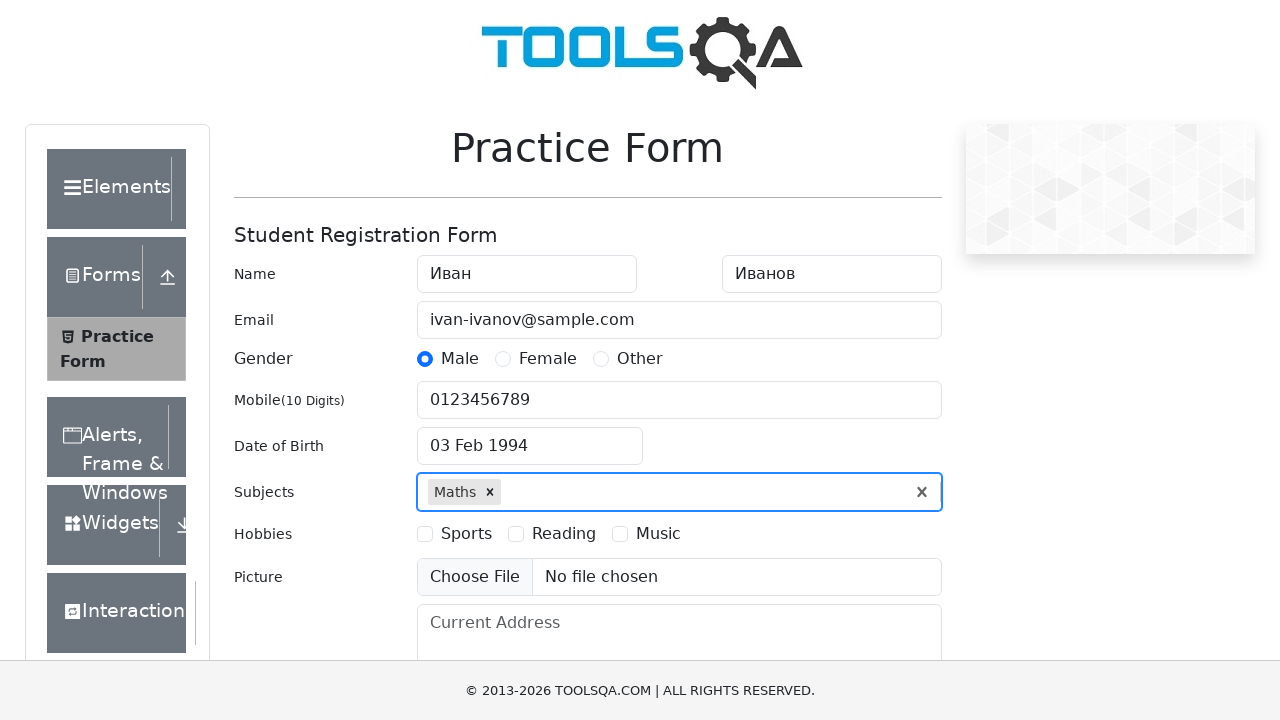

Typed 'chem' in subjects field on #subjectsInput
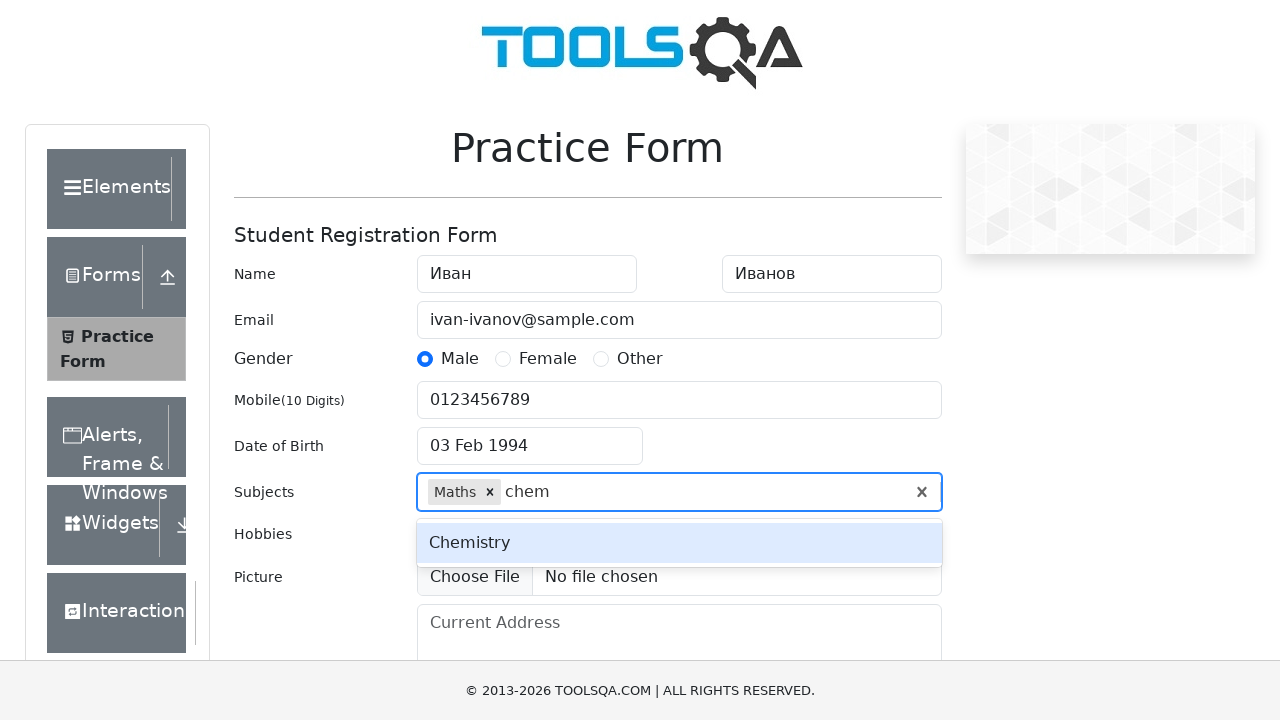

Pressed Enter to add Chemistry subject on #subjectsInput
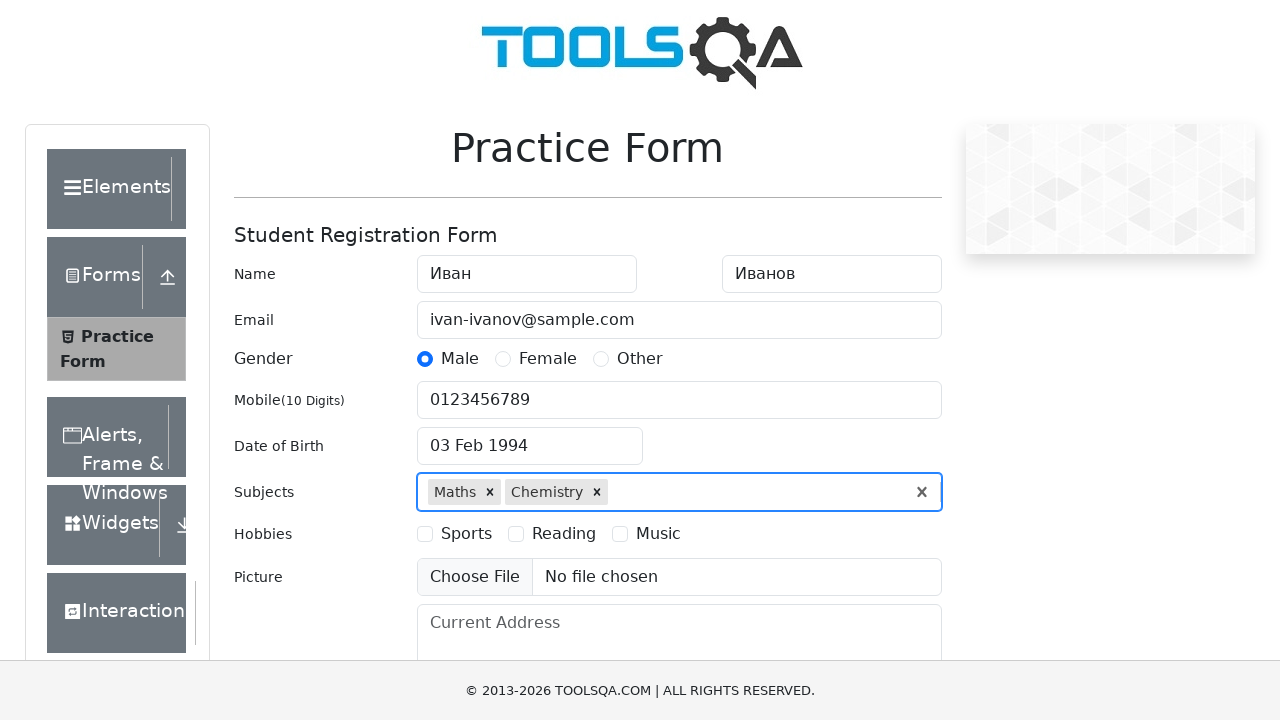

Selected Reading hobby at (564, 534) on label[for="hobbies-checkbox-2"]
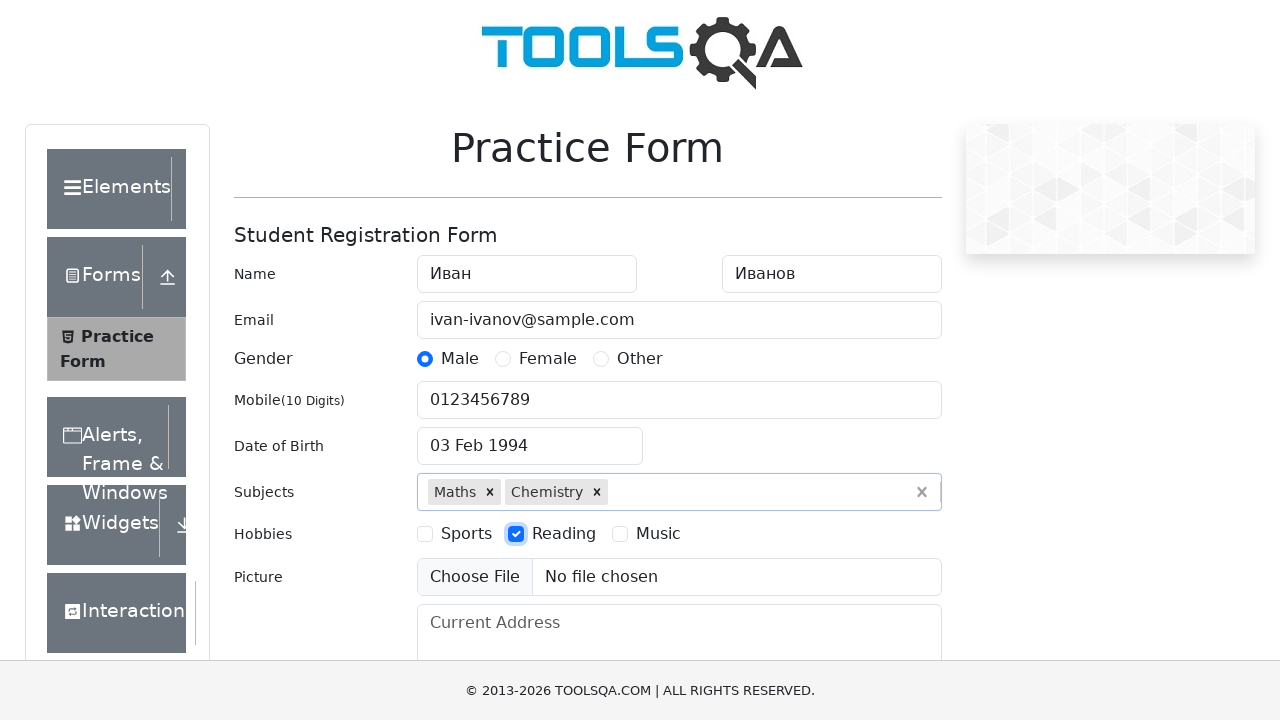

Selected Music hobby at (658, 534) on label[for="hobbies-checkbox-3"]
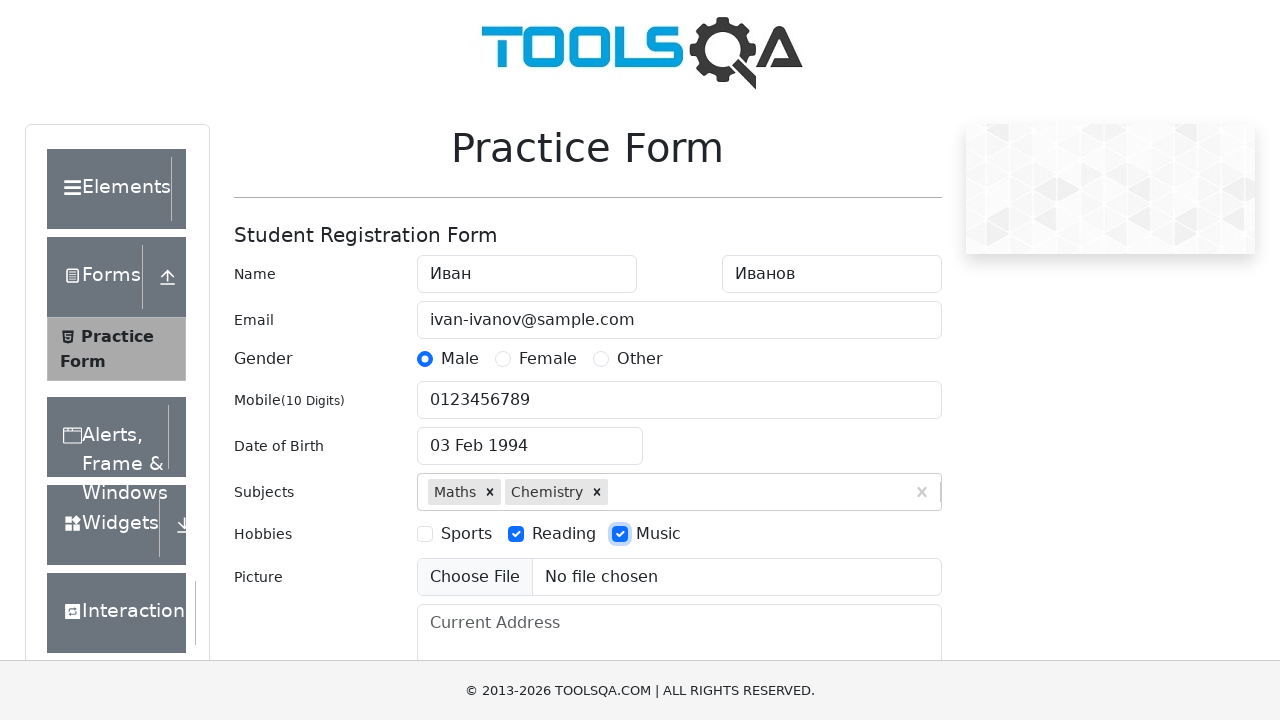

Filled current address field with 'Не дом и не улица' on #currentAddress
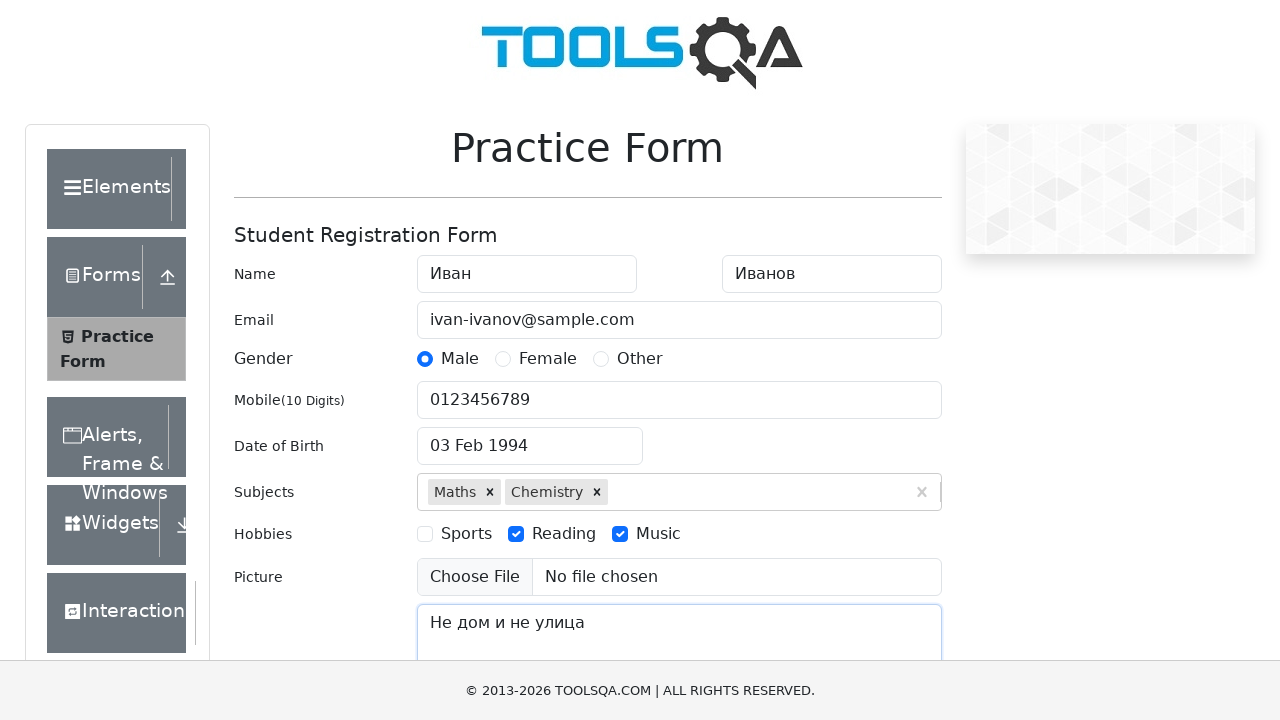

Opened state dropdown at (527, 437) on #state
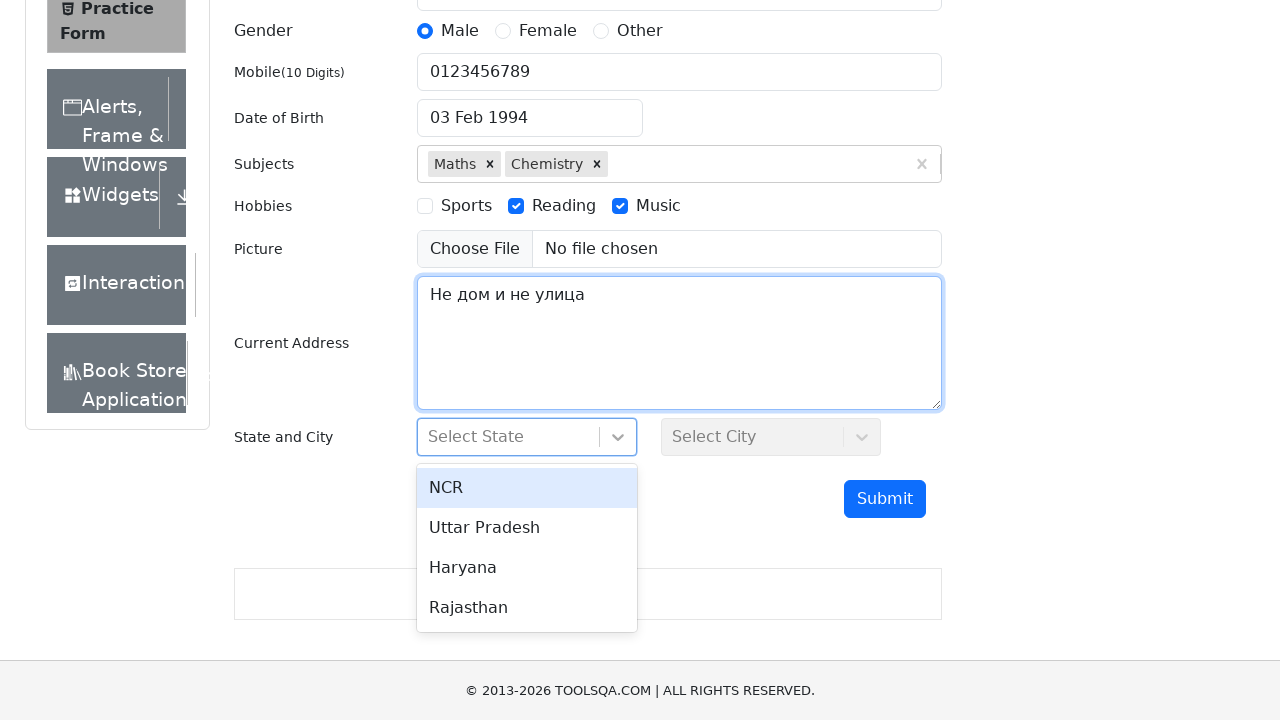

Selected Haryana from state dropdown at (527, 568) on xpath=//div[text()='Haryana']
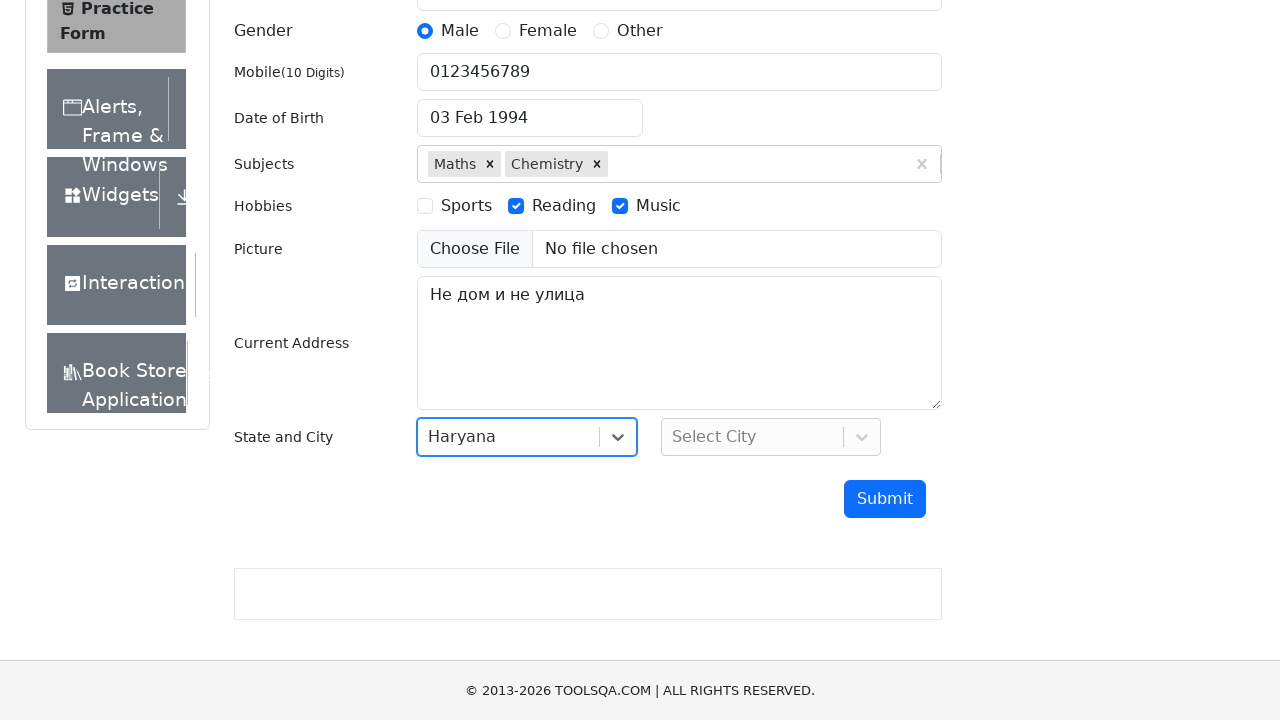

Opened city dropdown at (771, 437) on #city
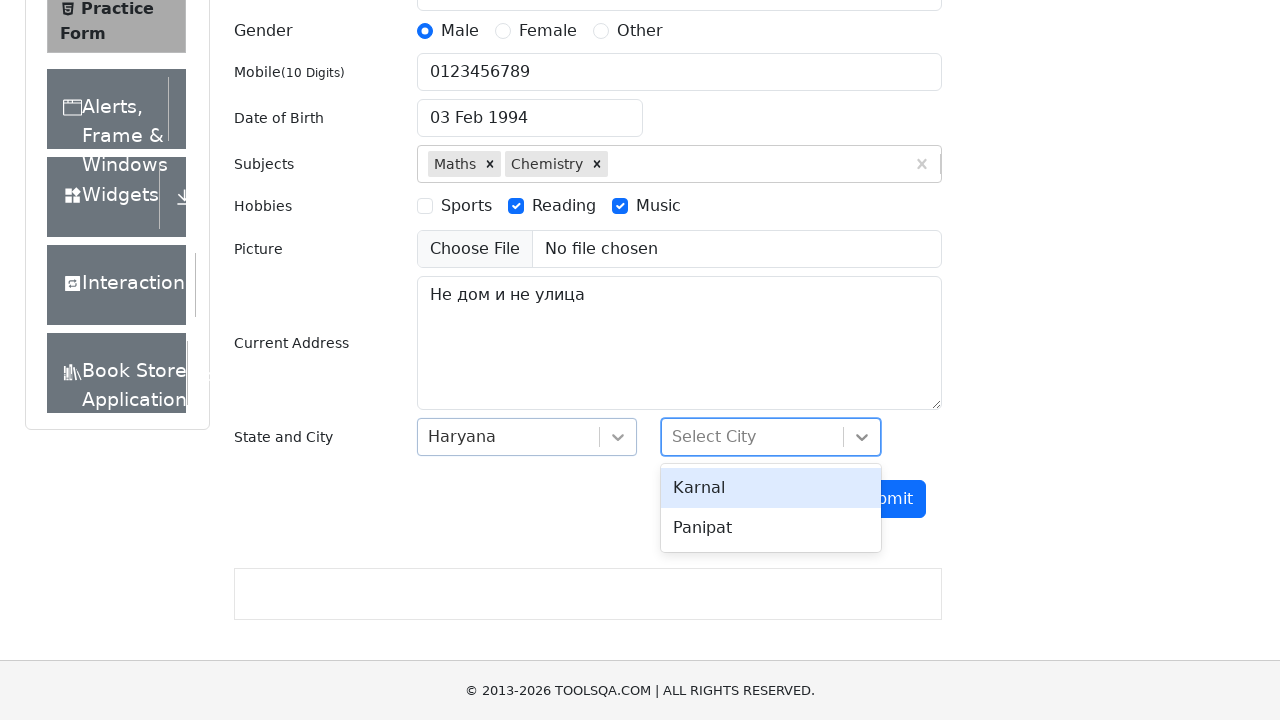

Selected Panipat from city dropdown at (771, 528) on xpath=//div[text()='Panipat']
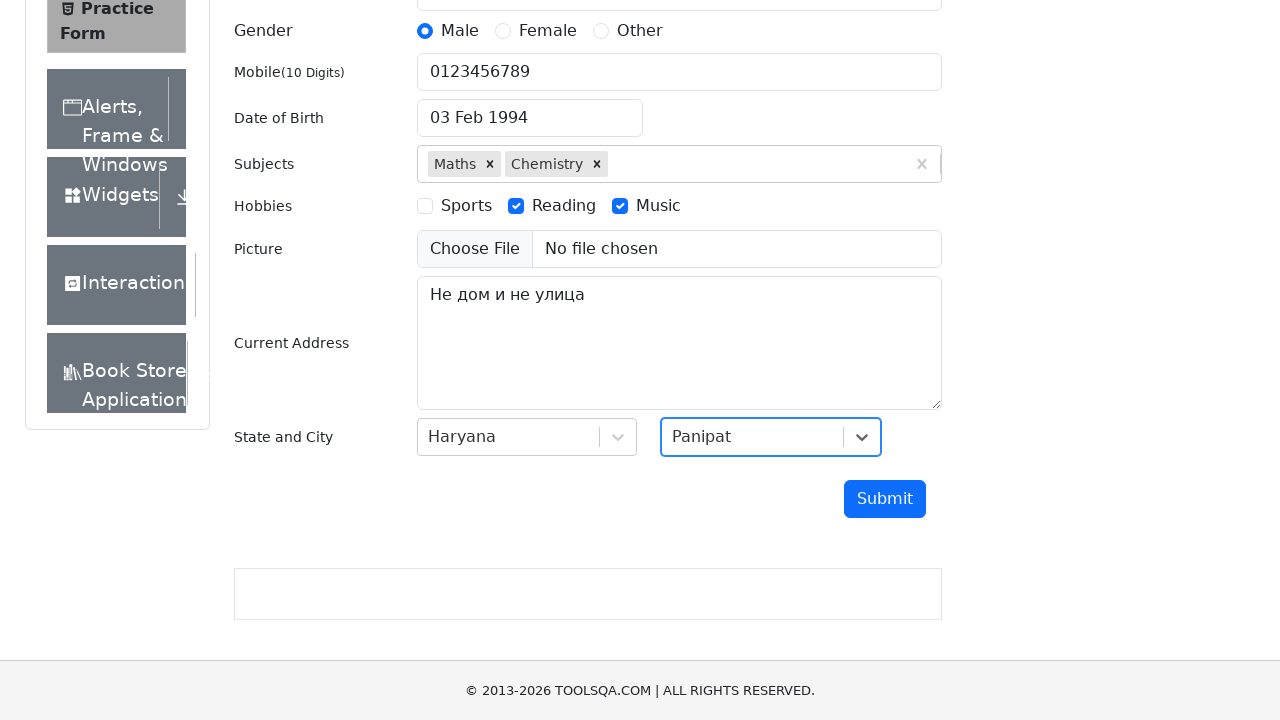

Clicked submit button to submit the form at (885, 499) on #submit
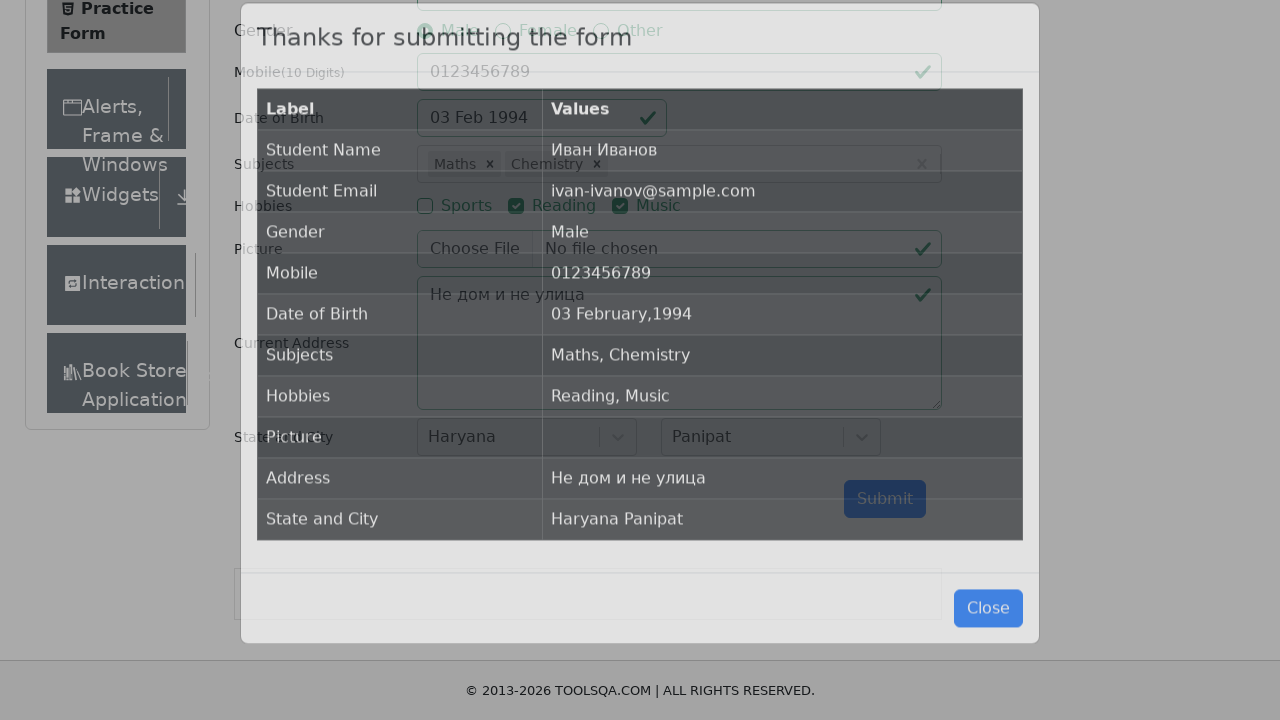

Confirmation modal appeared
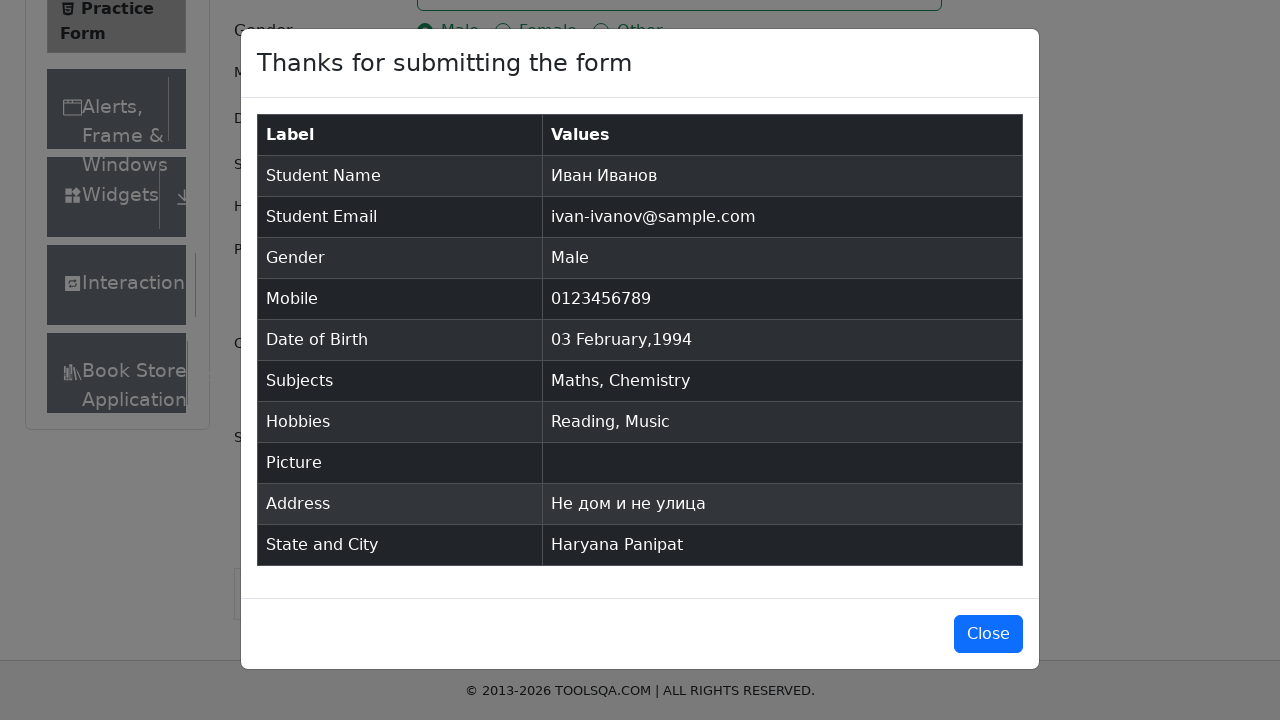

Verified confirmation modal displays 'Thanks for submitting the form'
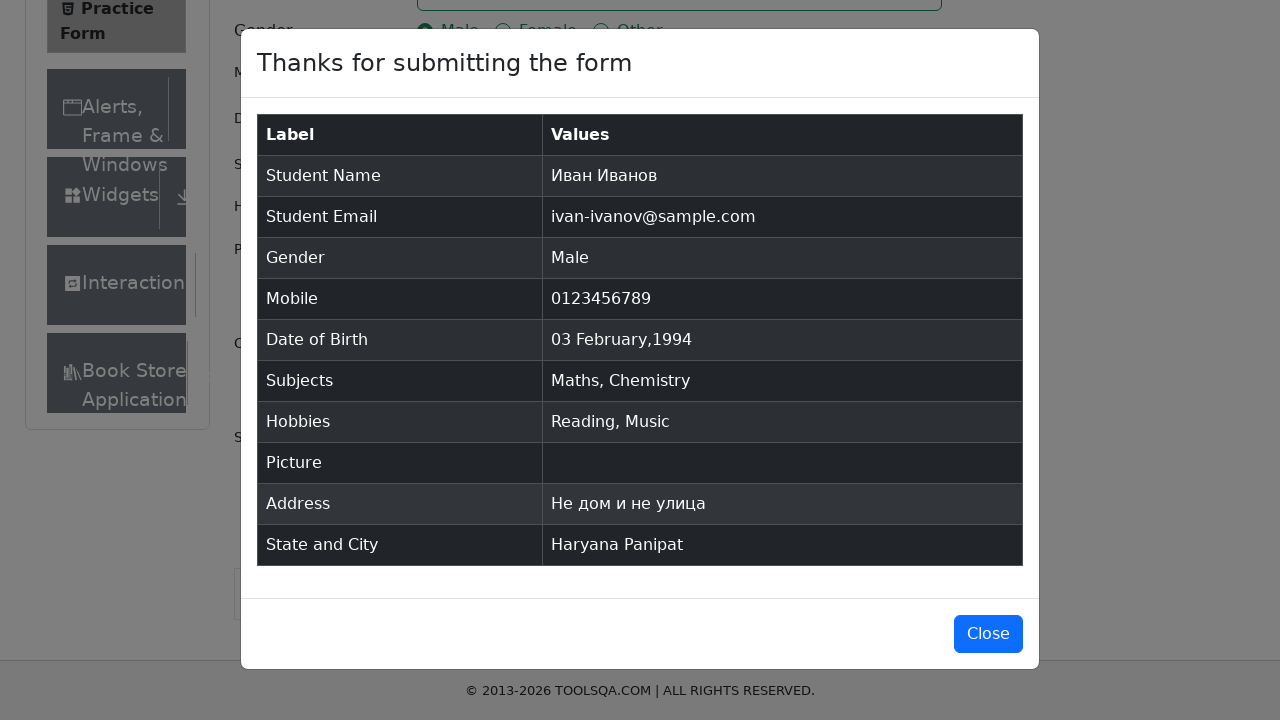

Verified close button is visible on confirmation modal
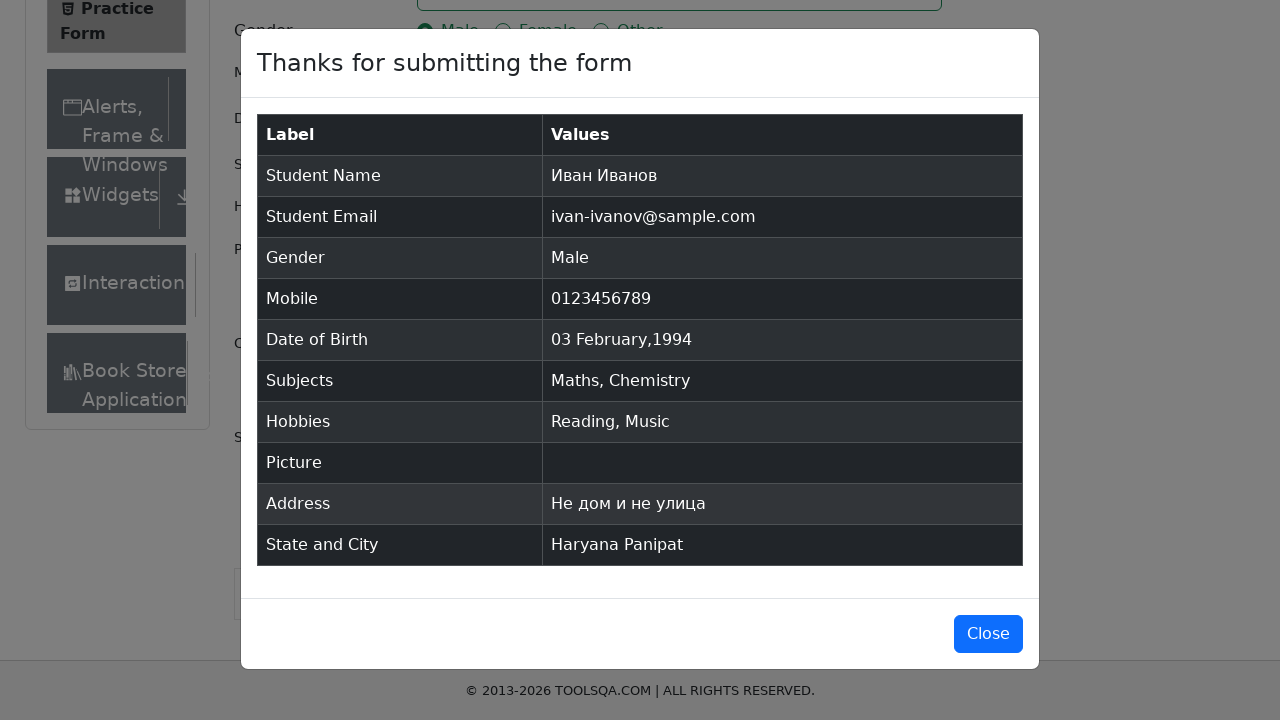

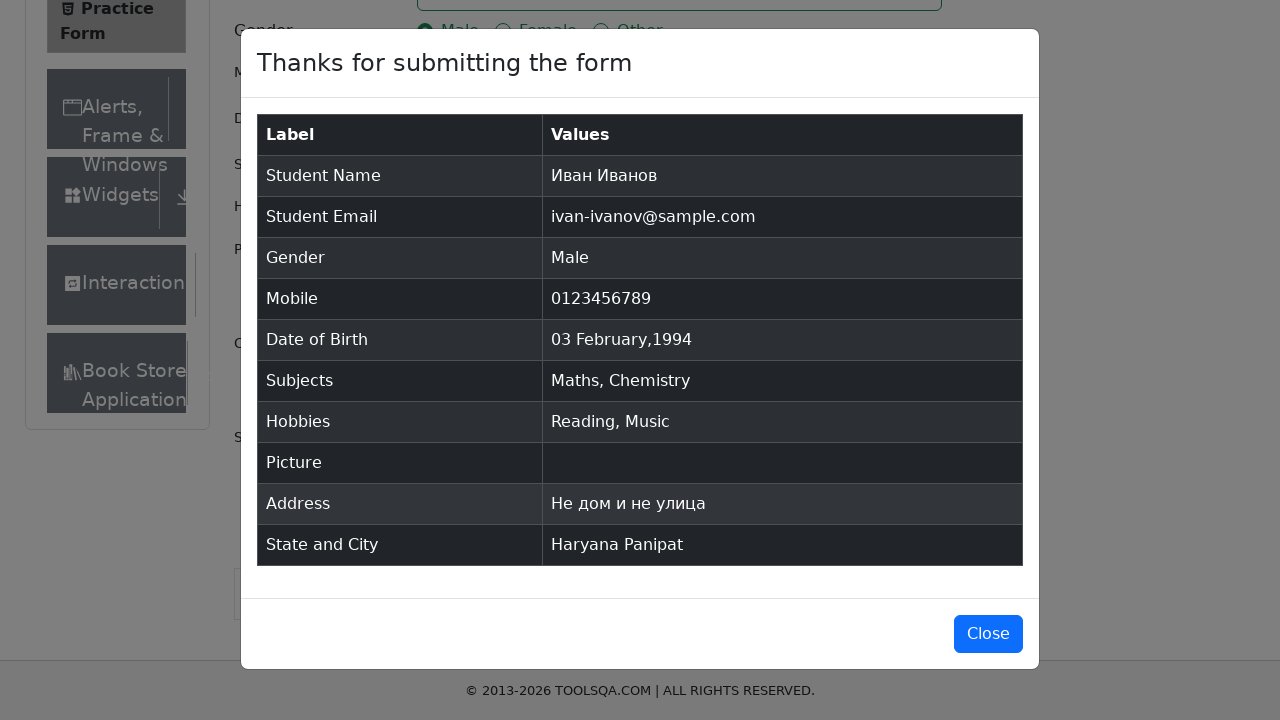